Tests handling of static dropdowns by selecting a currency option from a dropdown menu on a practice page

Starting URL: https://rahulshettyacademy.com/dropdownsPractise/

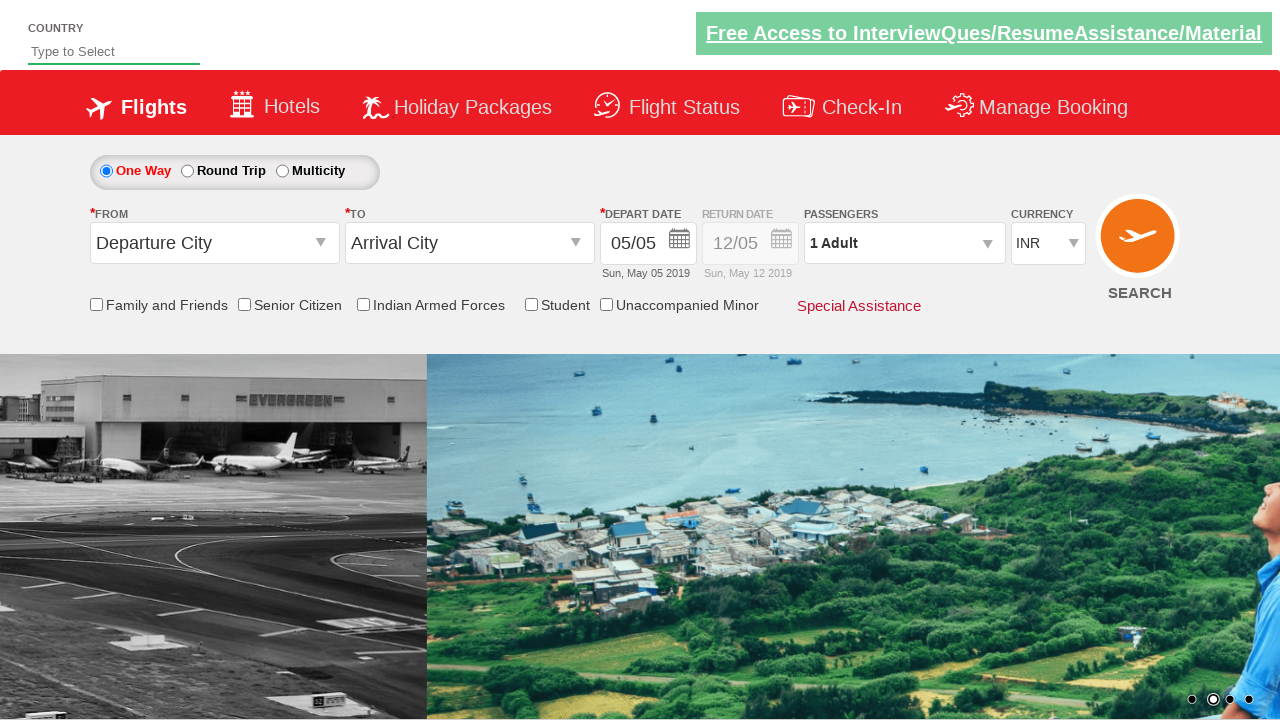

Selected currency option at index 2 from dropdown menu on select[name='ctl00$mainContent$DropDownListCurrency']
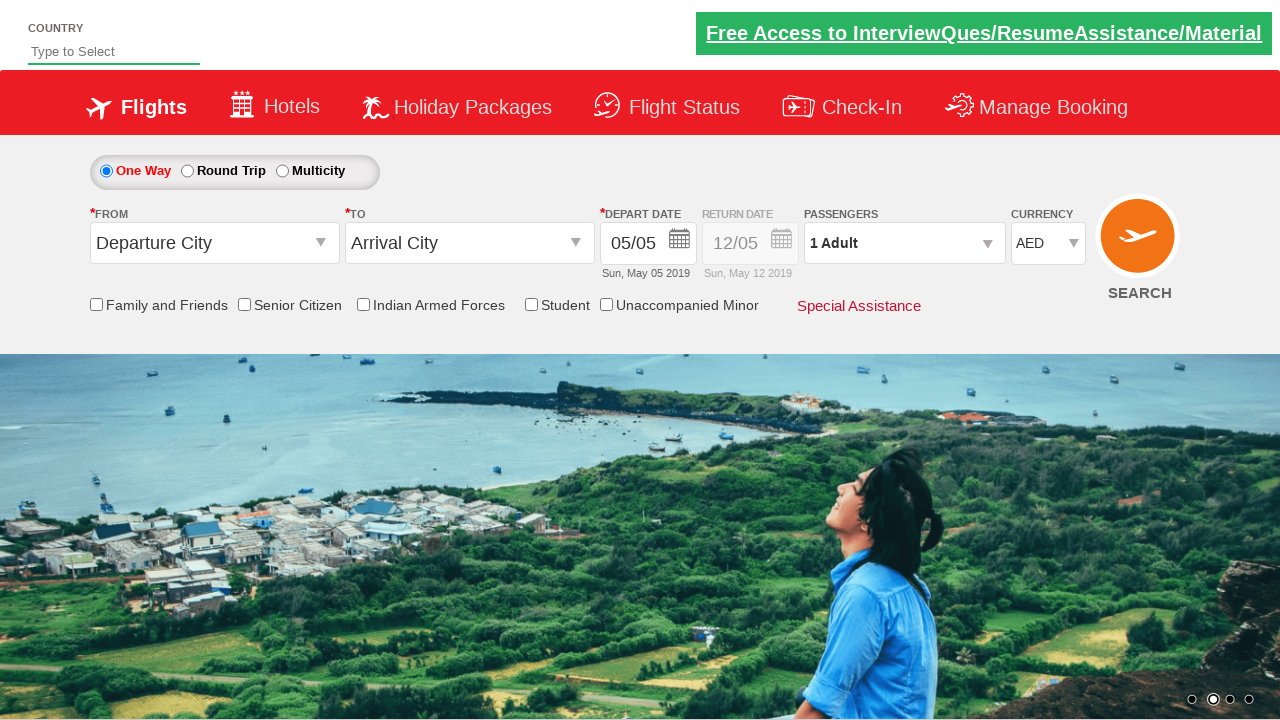

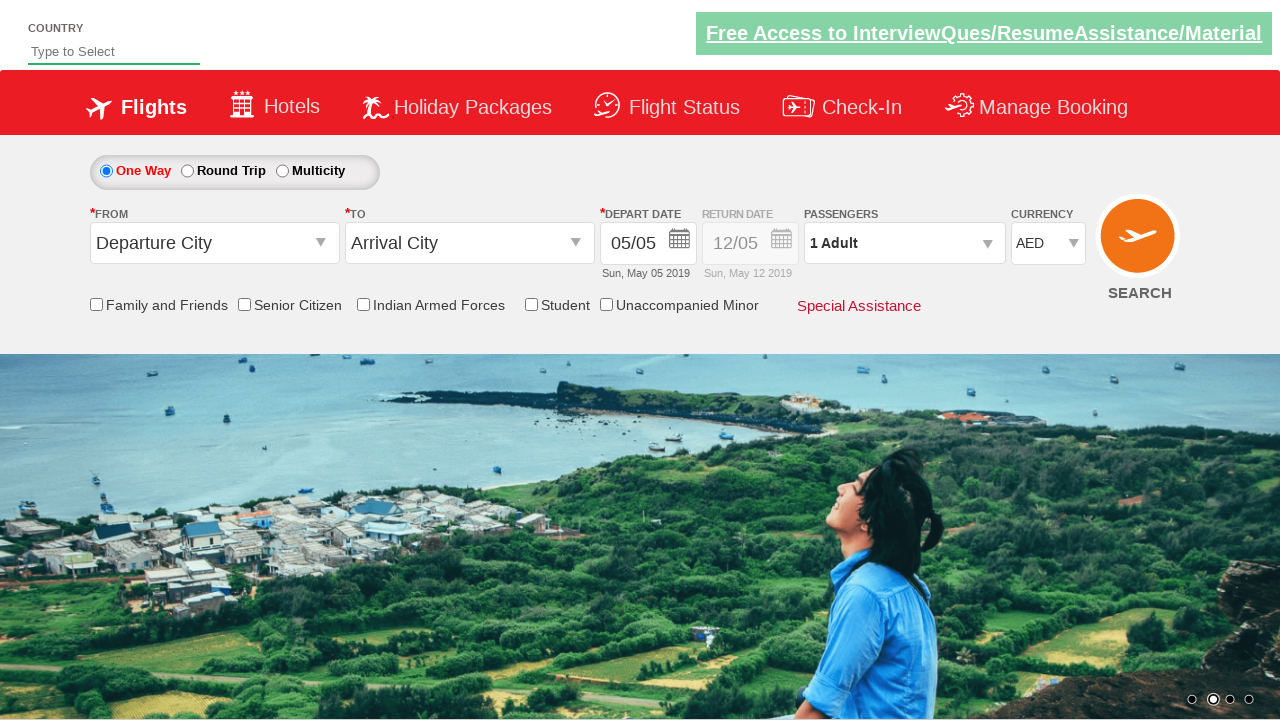